Tests that the browser back button works correctly with routing filters

Starting URL: https://demo.playwright.dev/todomvc

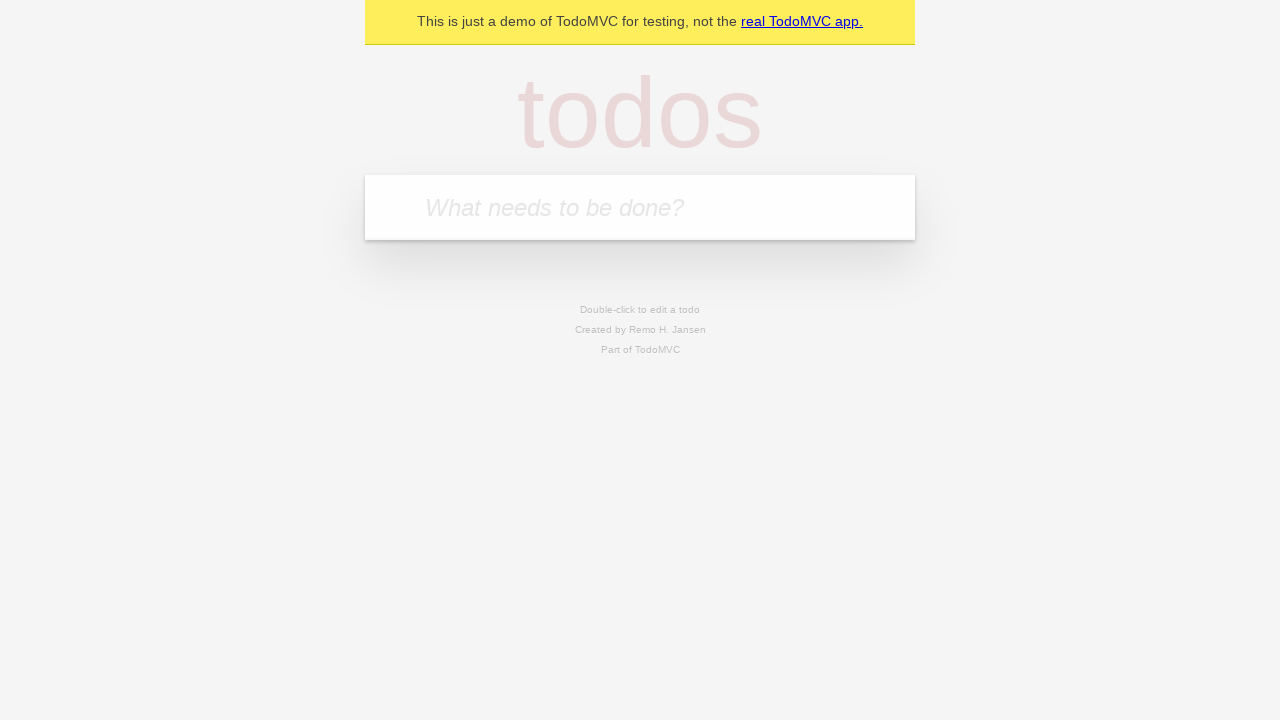

Filled new todo input with 'buy some cheese' on .new-todo
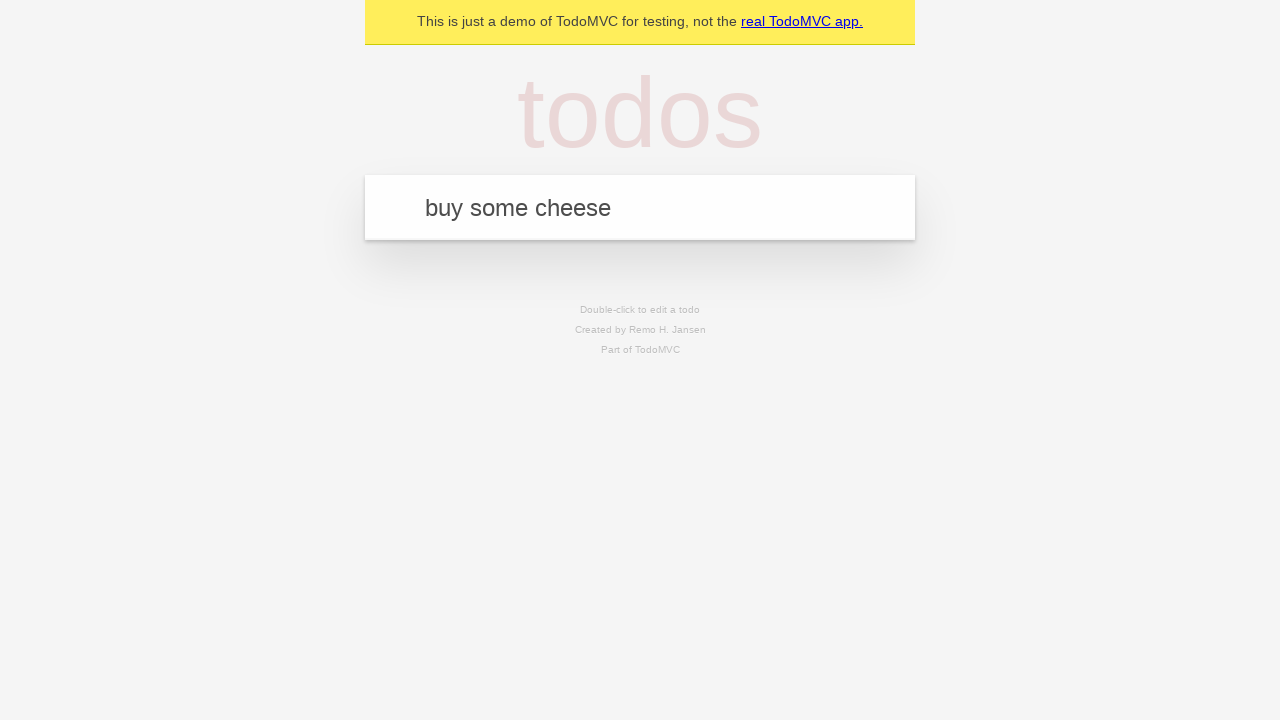

Pressed Enter to create first todo on .new-todo
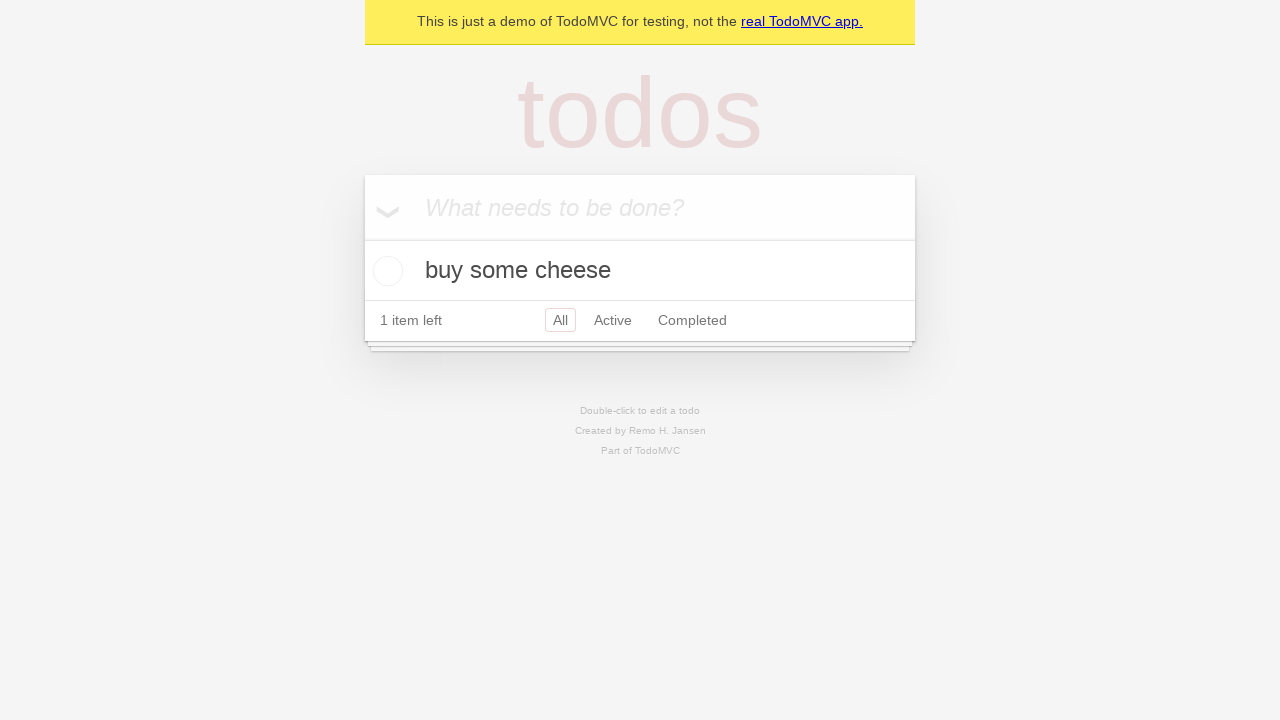

Filled new todo input with 'feed the cat' on .new-todo
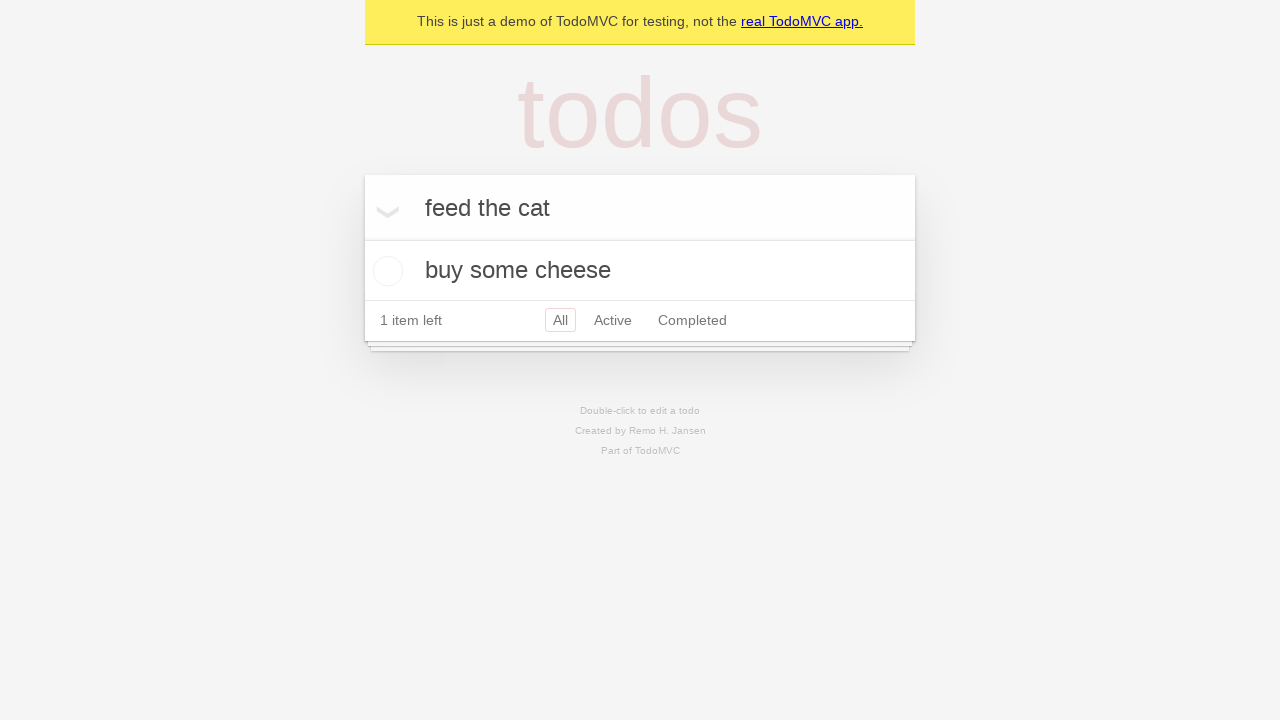

Pressed Enter to create second todo on .new-todo
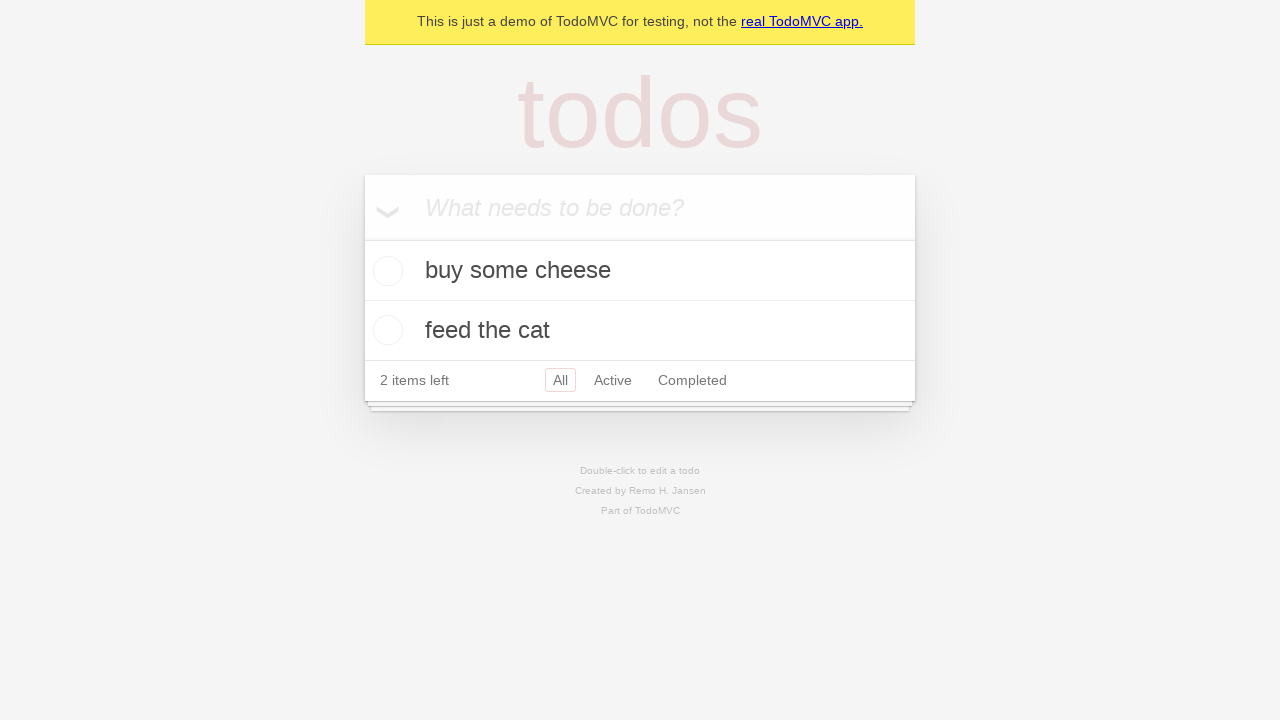

Filled new todo input with 'book a doctors appointment' on .new-todo
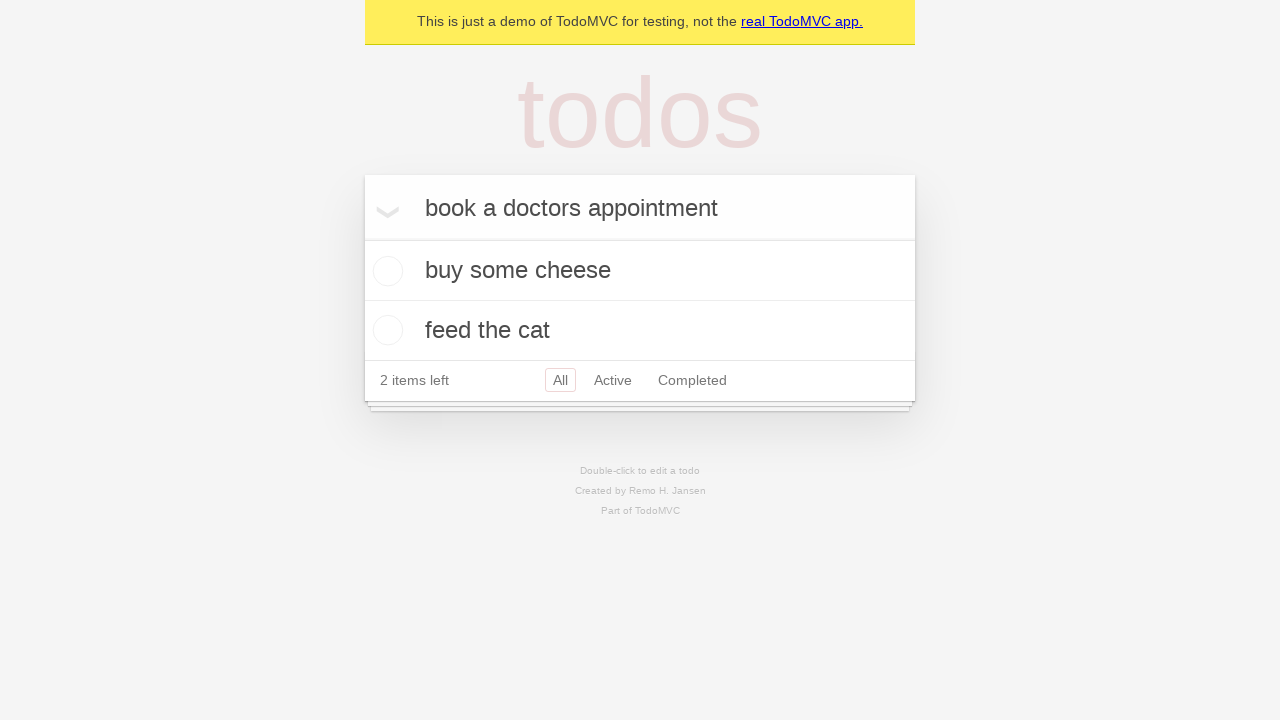

Pressed Enter to create third todo on .new-todo
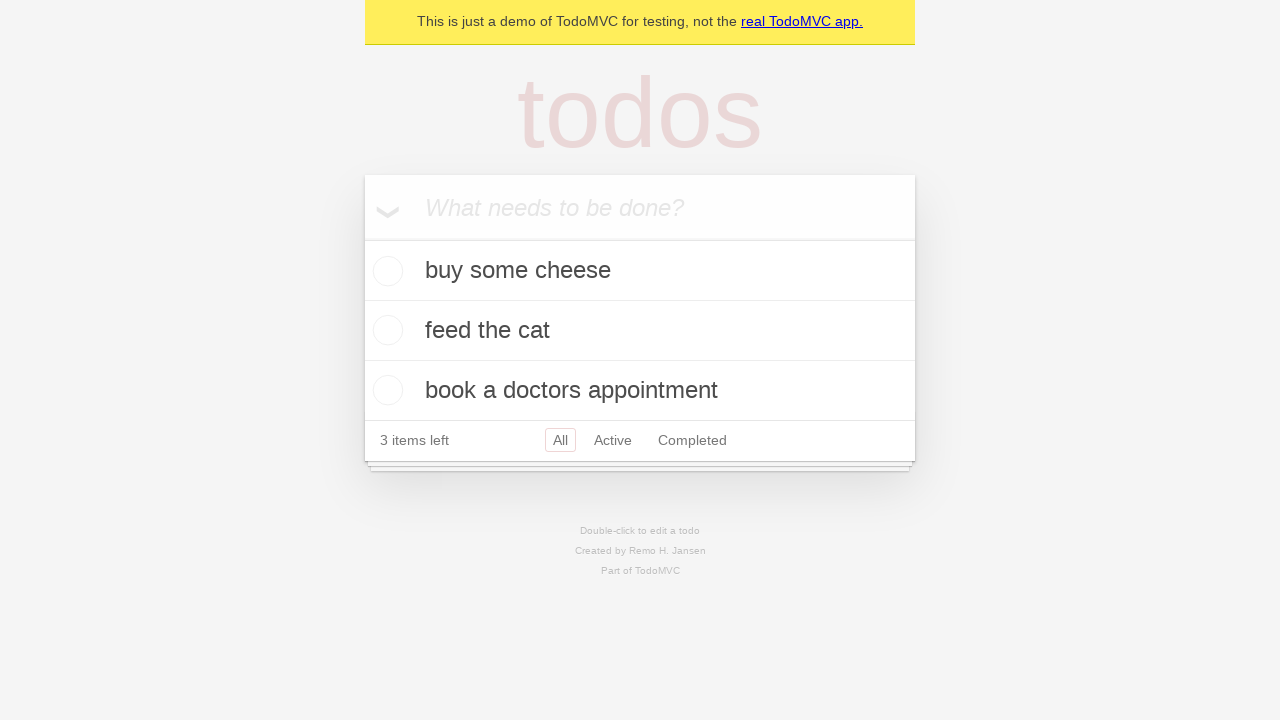

Checked the second todo item at (385, 330) on .todo-list li .toggle >> nth=1
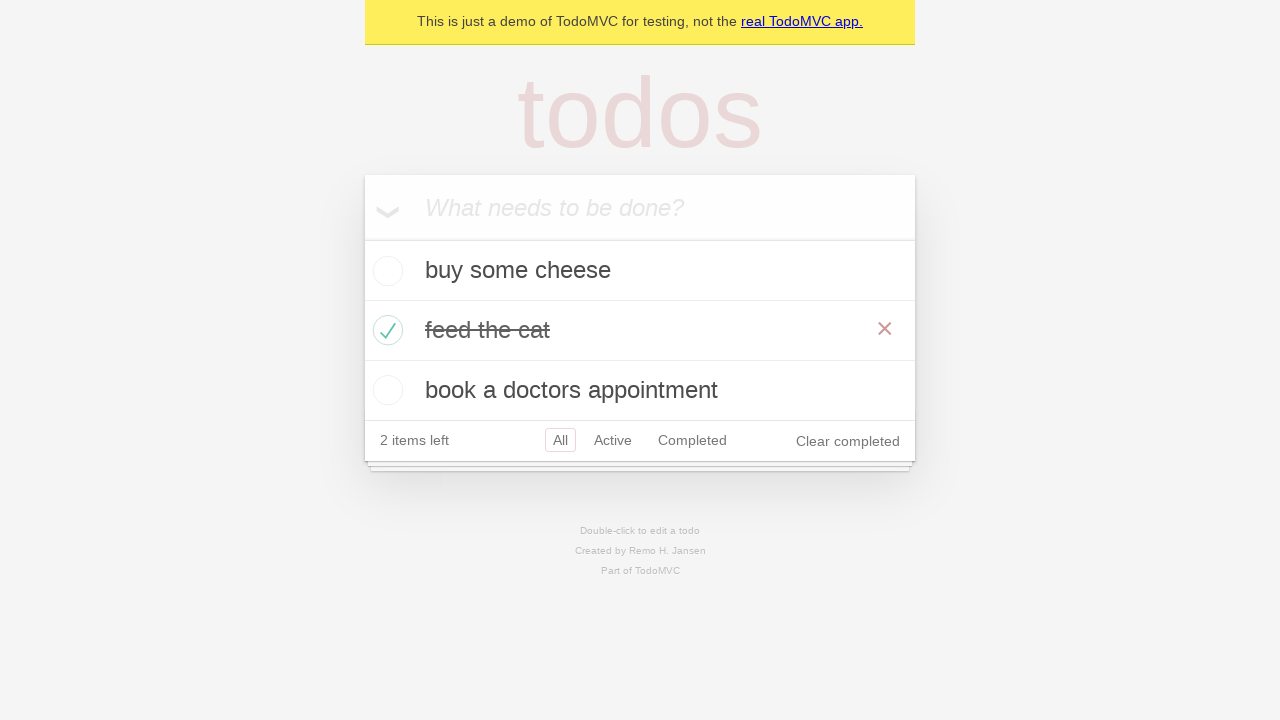

Clicked All filter at (560, 440) on .filters >> text=All
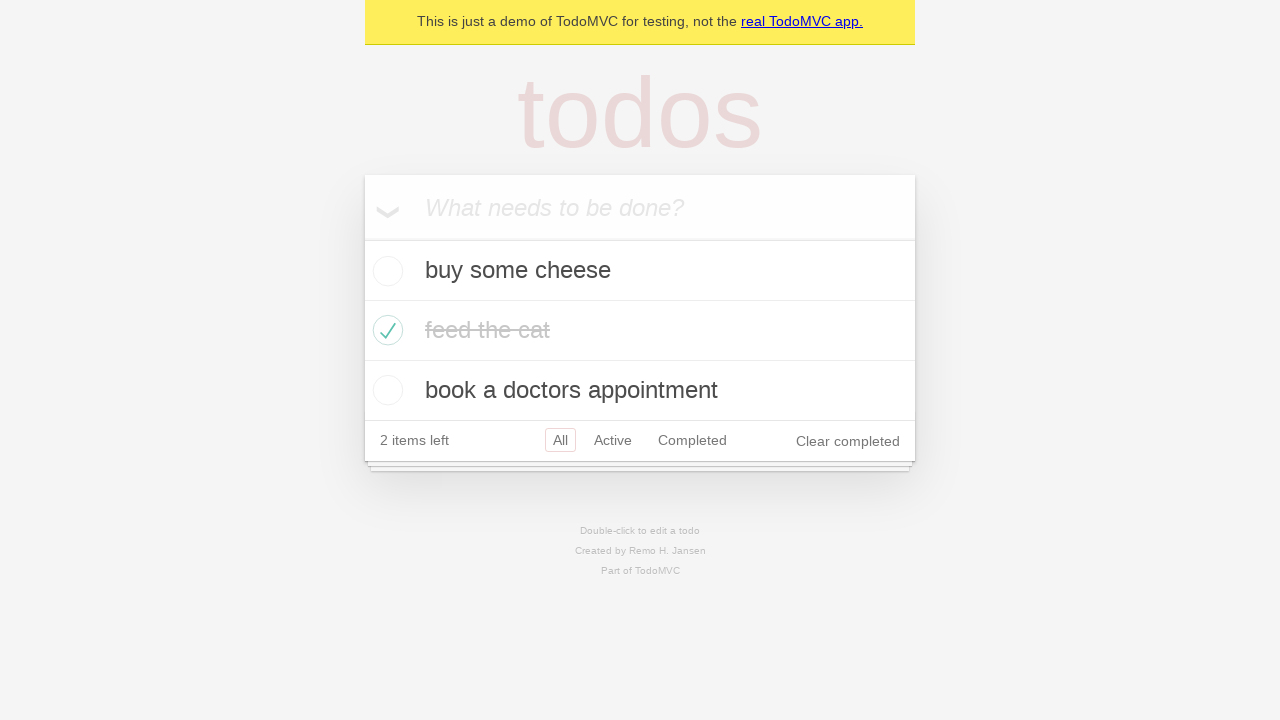

Clicked Active filter at (613, 440) on .filters >> text=Active
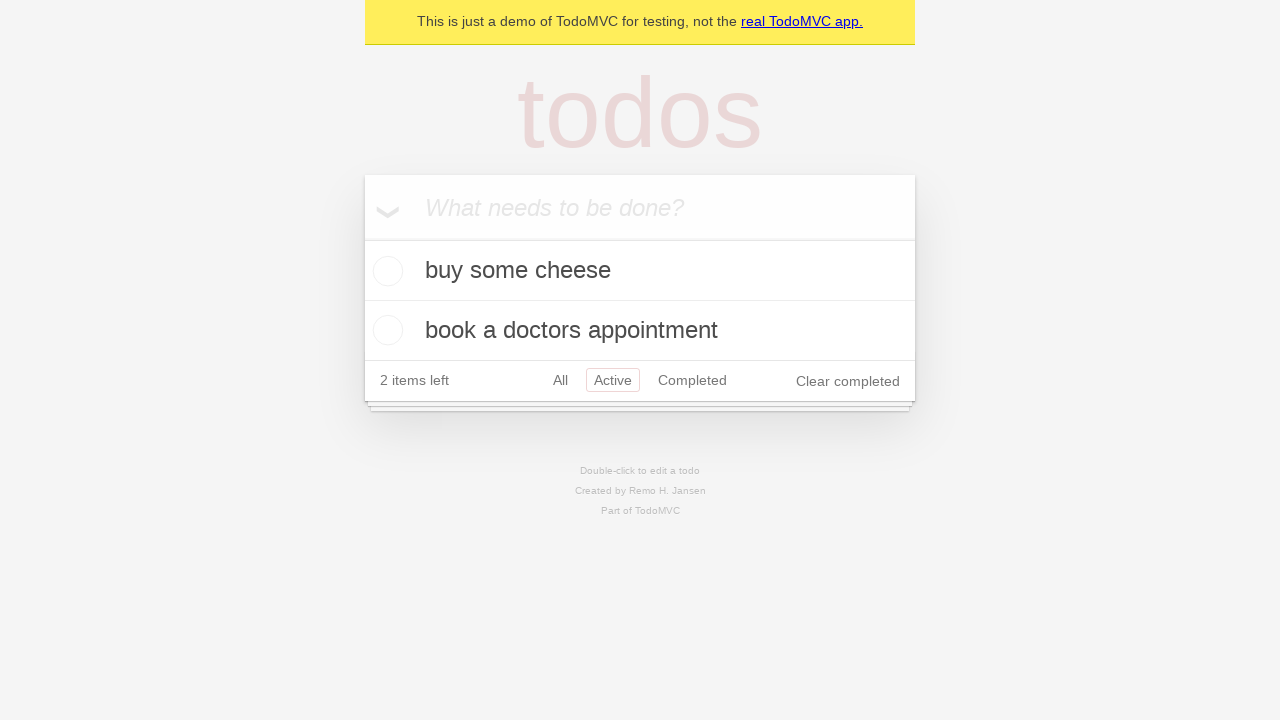

Clicked Completed filter at (692, 380) on .filters >> text=Completed
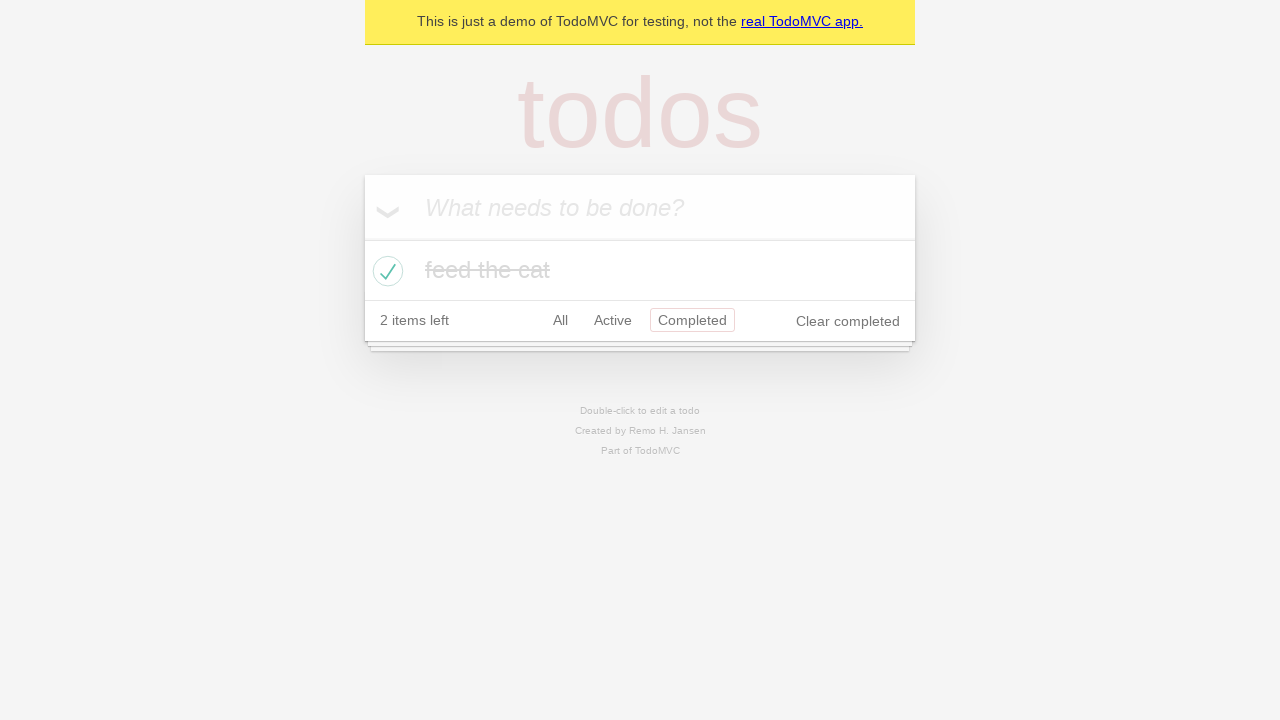

Navigated back using browser back button (from Completed to Active filter)
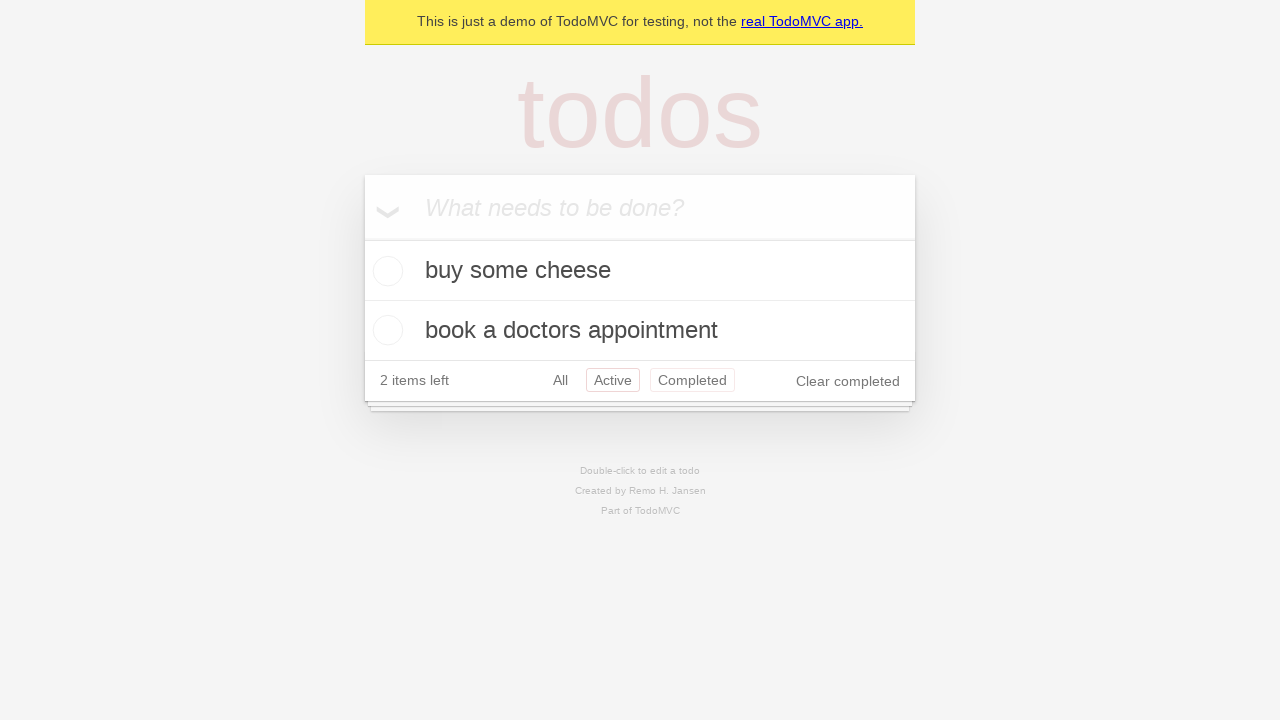

Navigated back using browser back button (from Active to All filter)
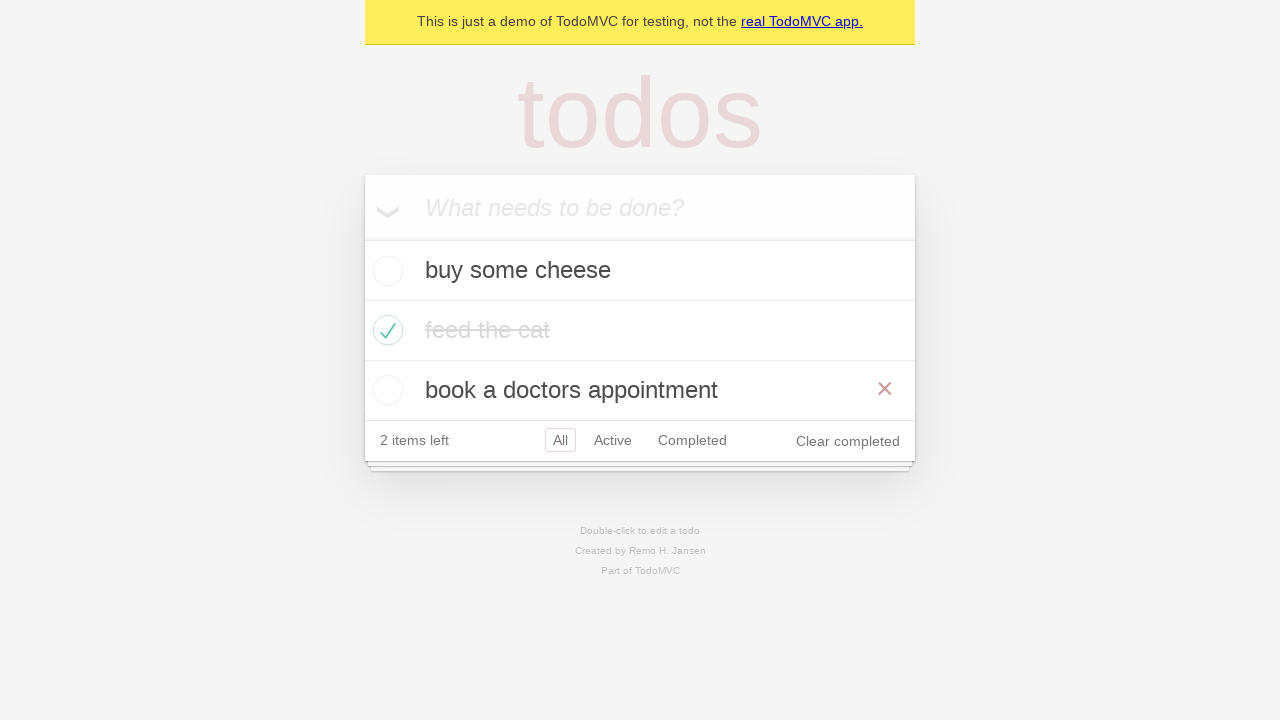

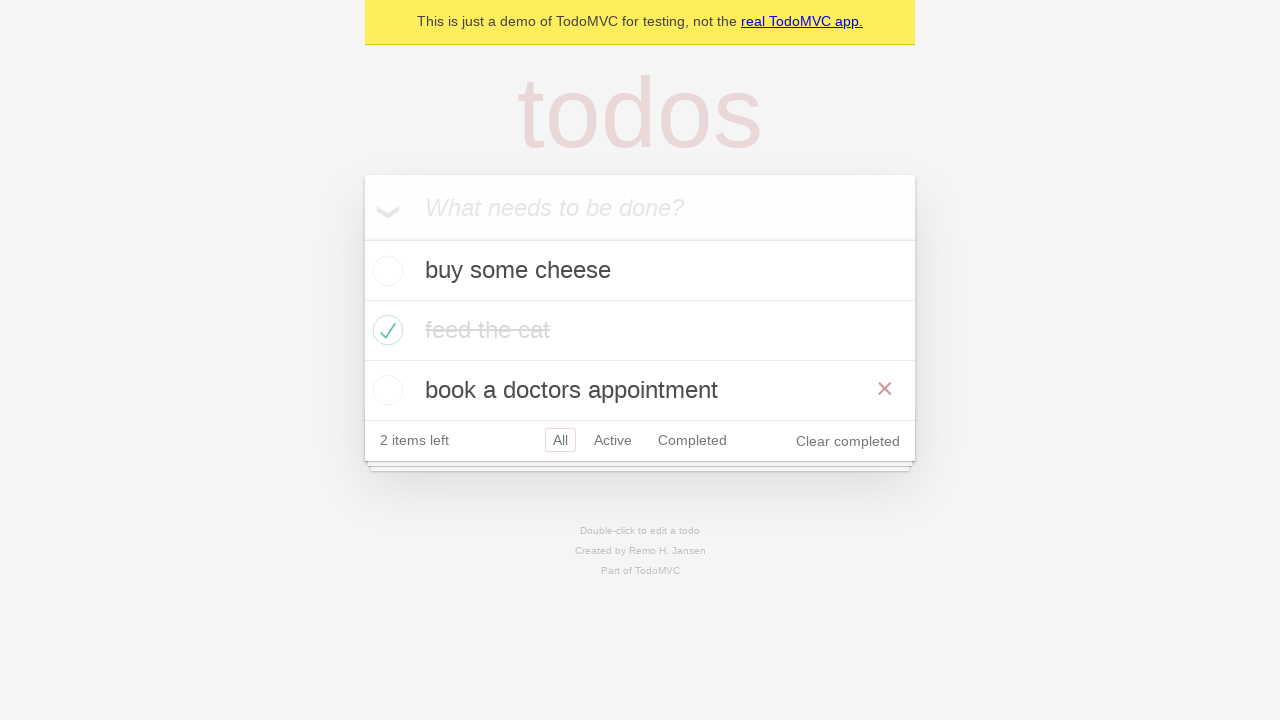